Tests mobile responsiveness of a portfolio website by checking for viewport meta tag, content overflow, and button sizes for touch accessibility

Starting URL: https://mdrahman-ai.vercel.app

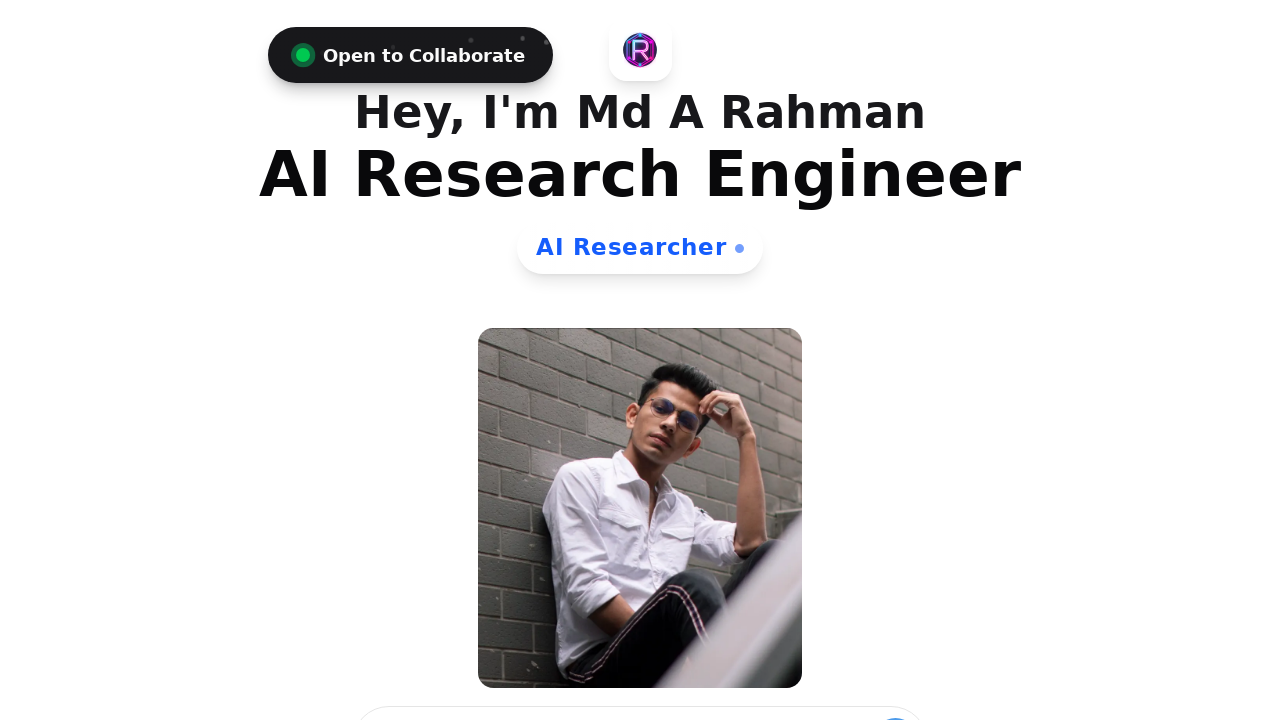

Waited for page to reach networkidle state
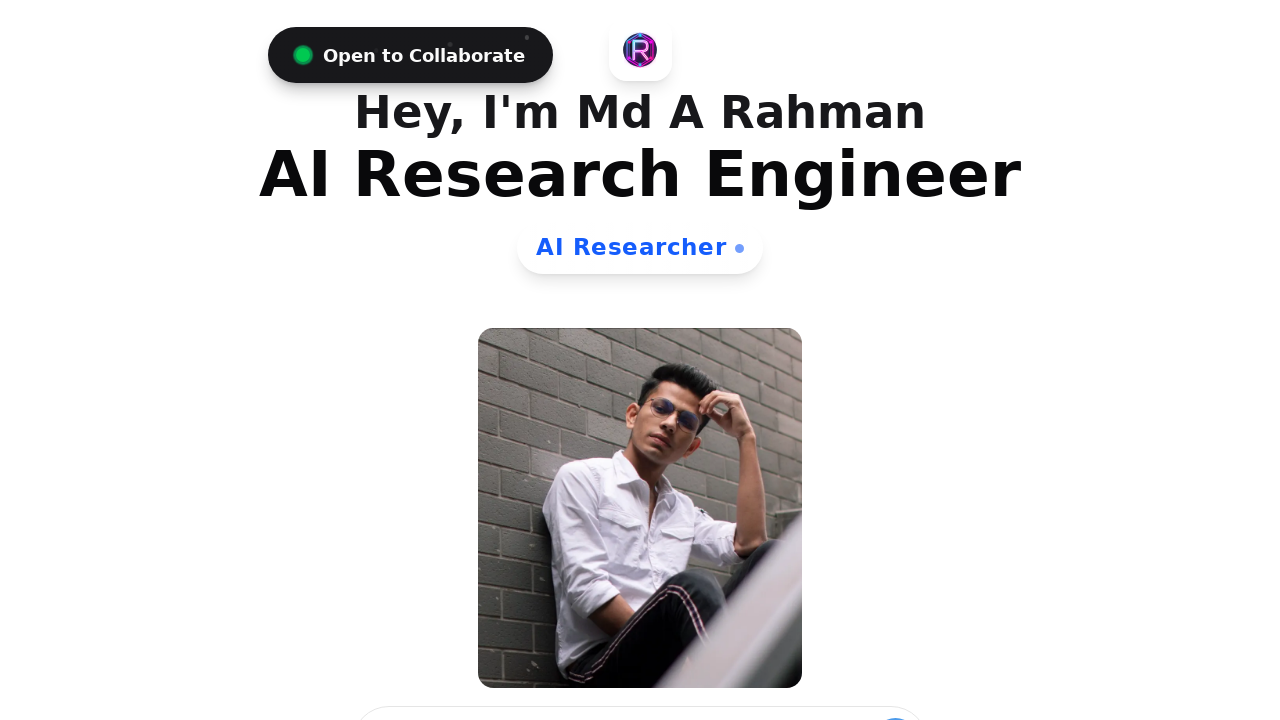

Checked for viewport meta tag
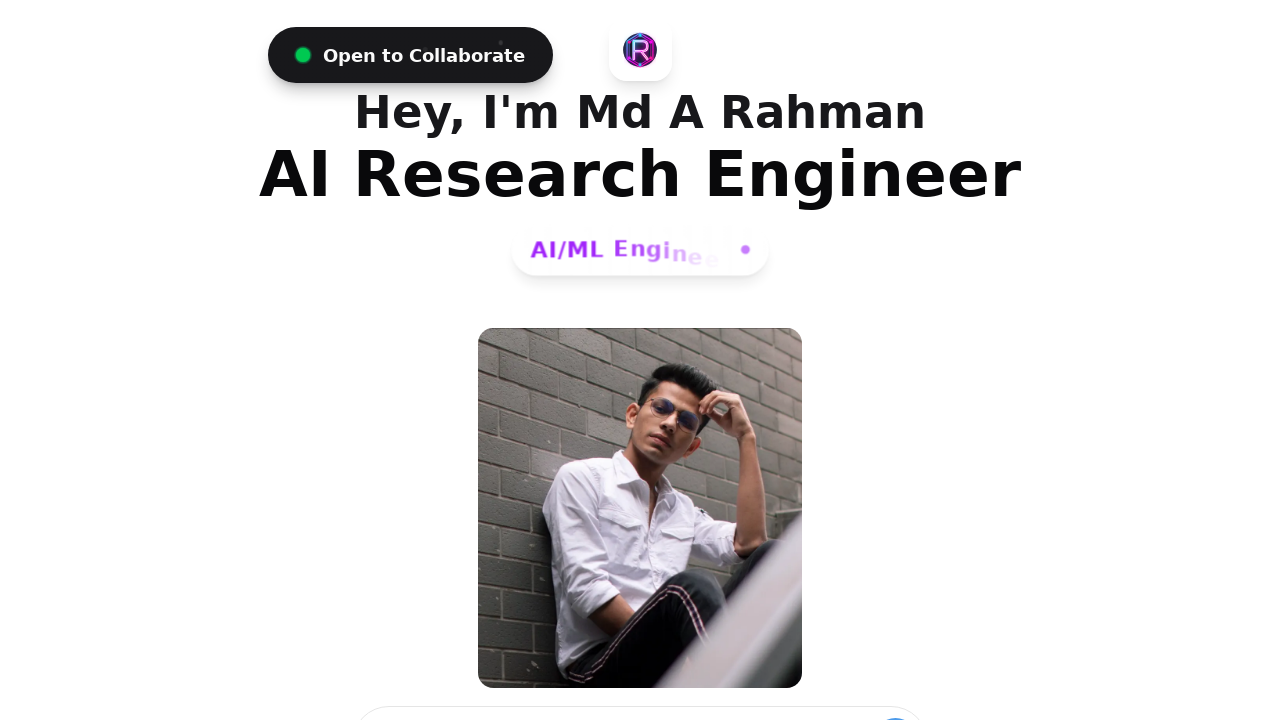

Evaluated body scroll width to check for horizontal overflow
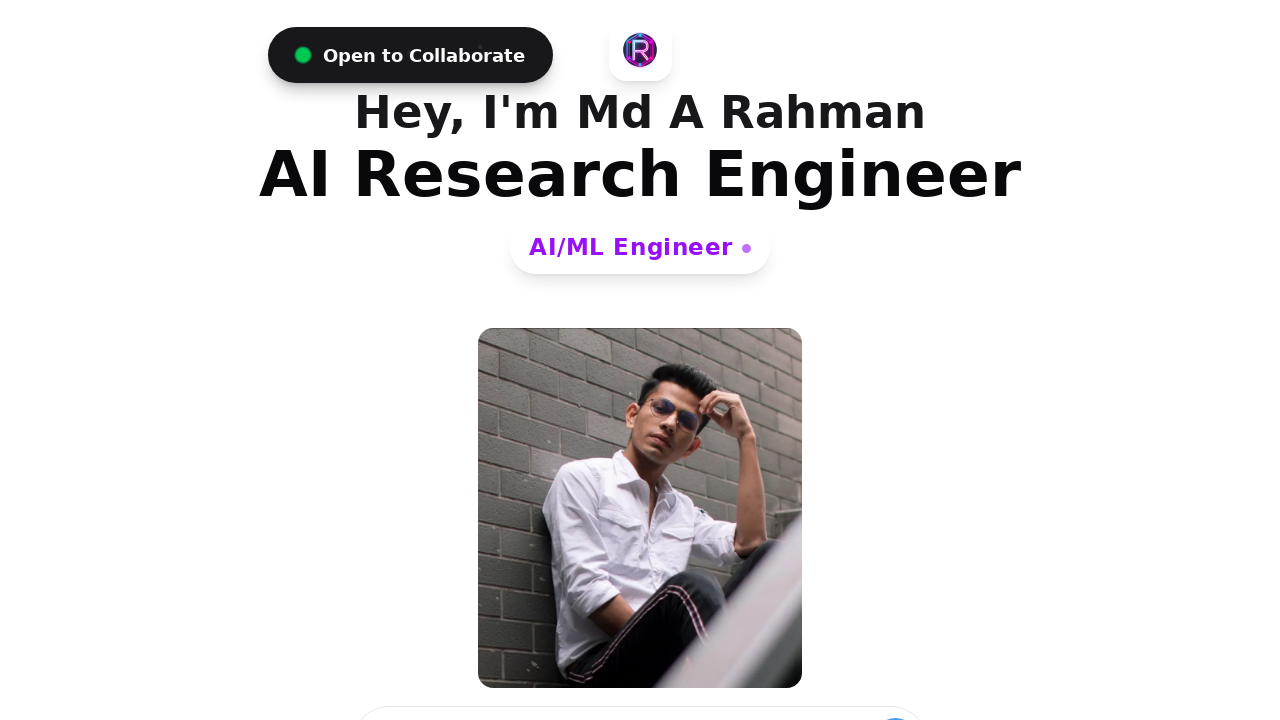

Evaluated viewport width to compare against body width
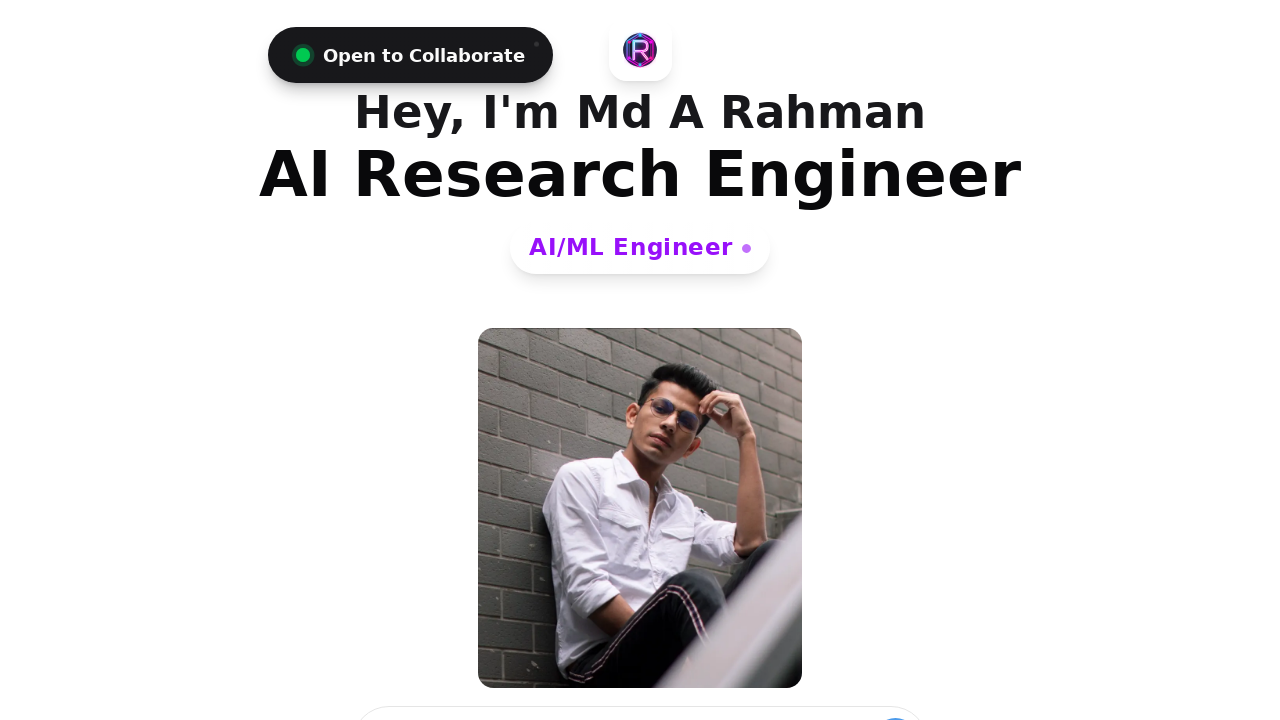

Evaluated all buttons to check for touch accessibility (minimum 44px size)
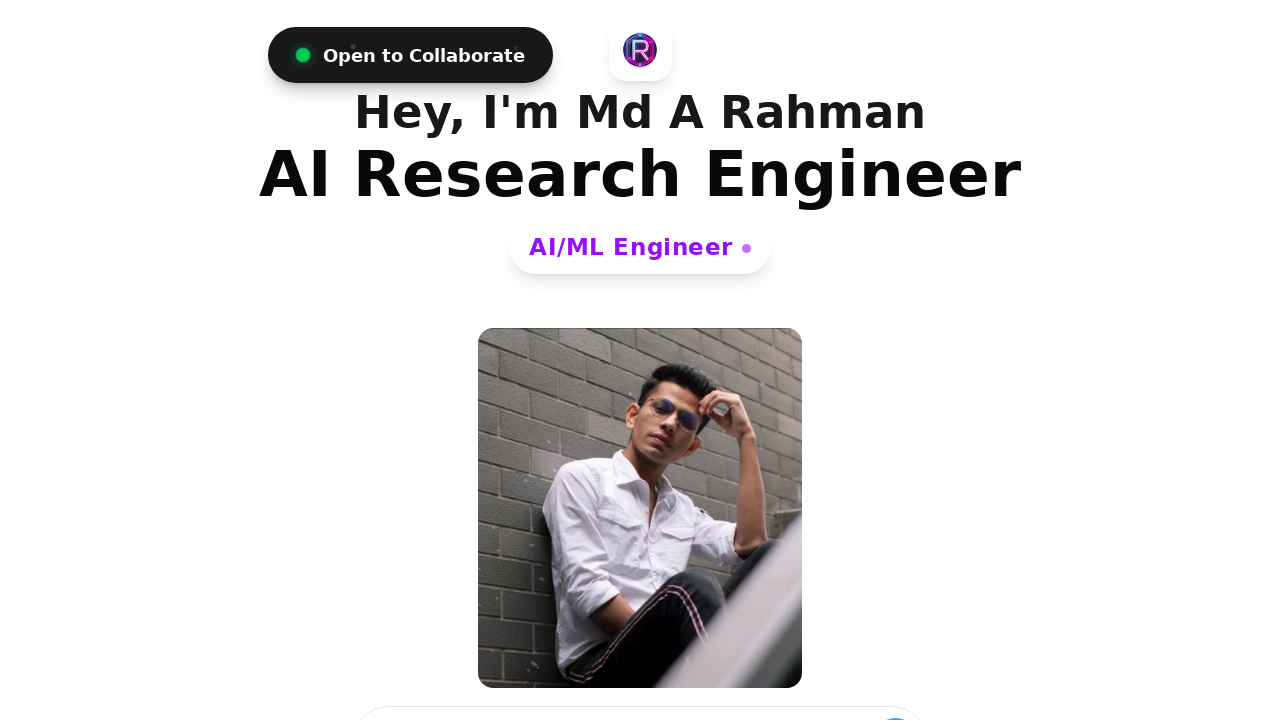

Verified page body element is present
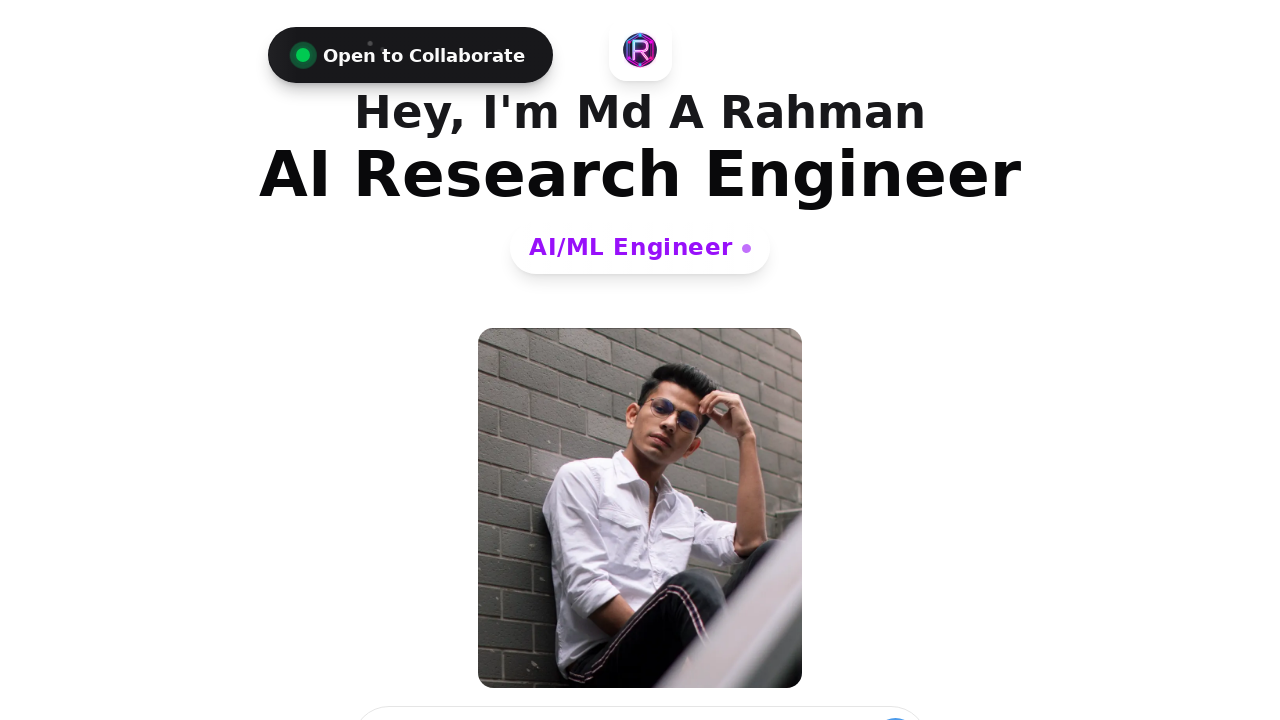

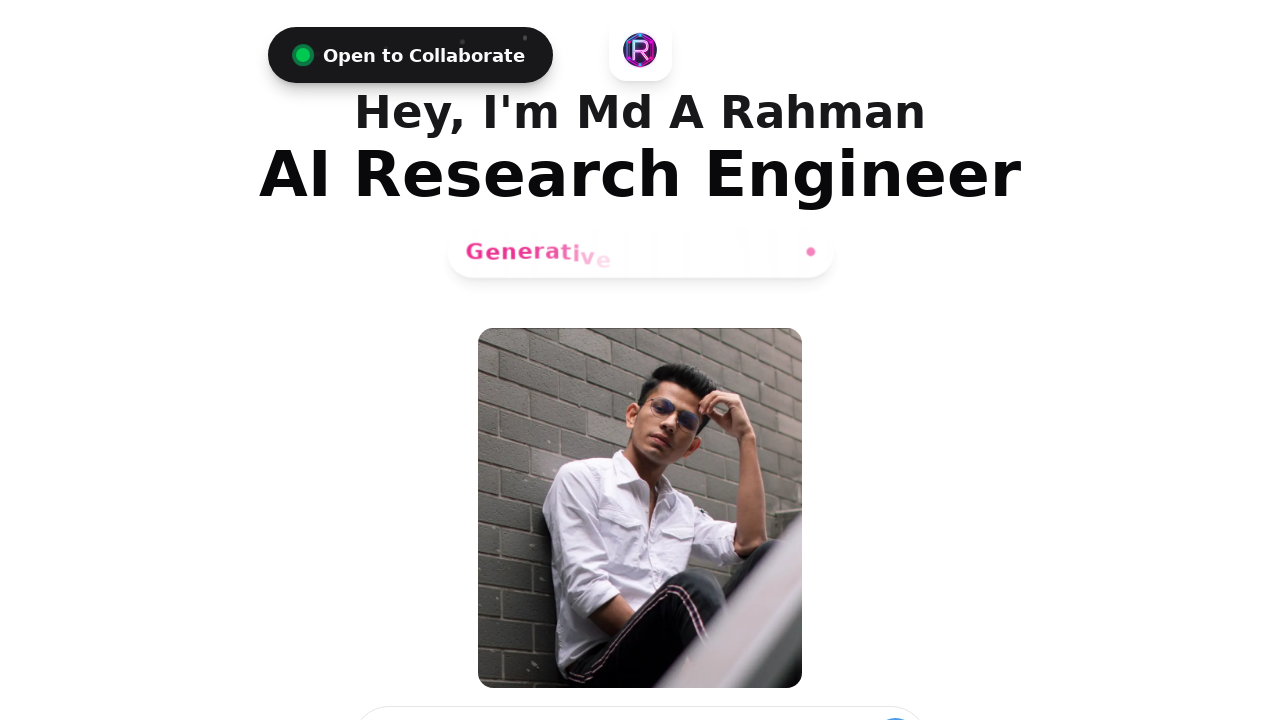